Tests checkbox functionality by toggling the state of two checkboxes - clicking checkbox1 to select it and clicking checkbox2 to deselect it

Starting URL: https://the-internet.herokuapp.com/checkboxes

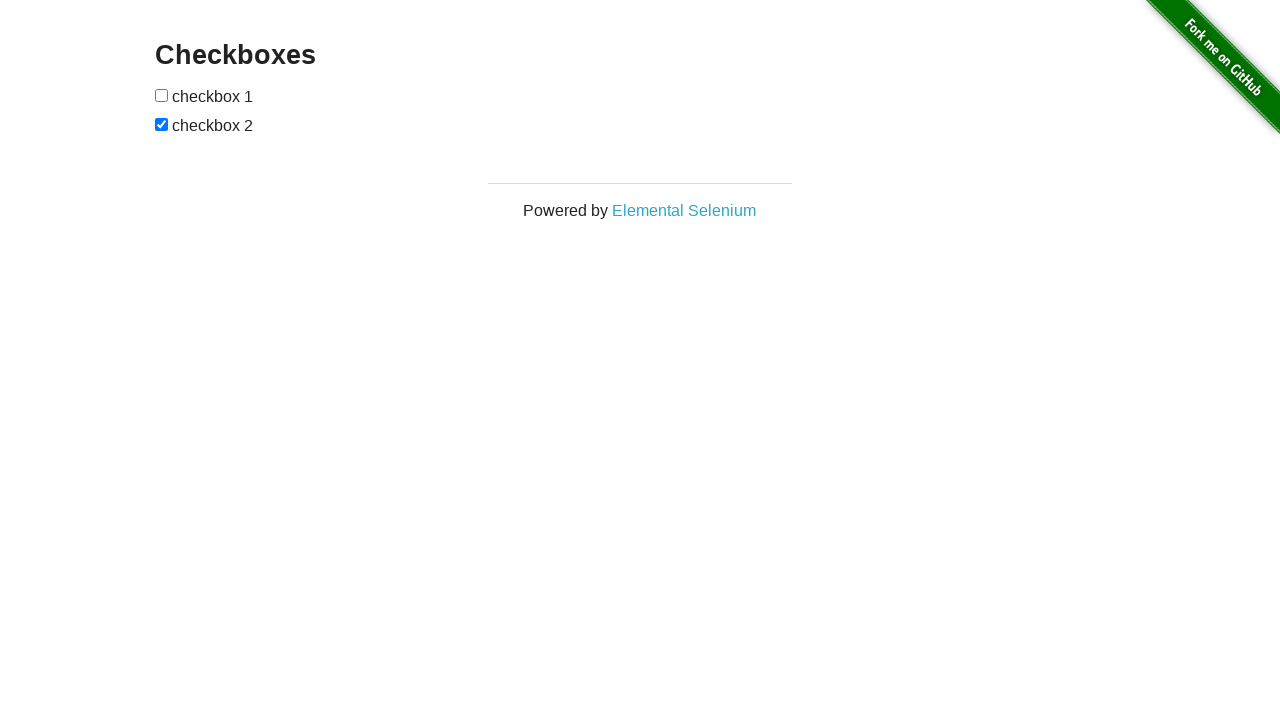

Clicked first checkbox to select it at (162, 95) on (//input[@type='checkbox'])[1]
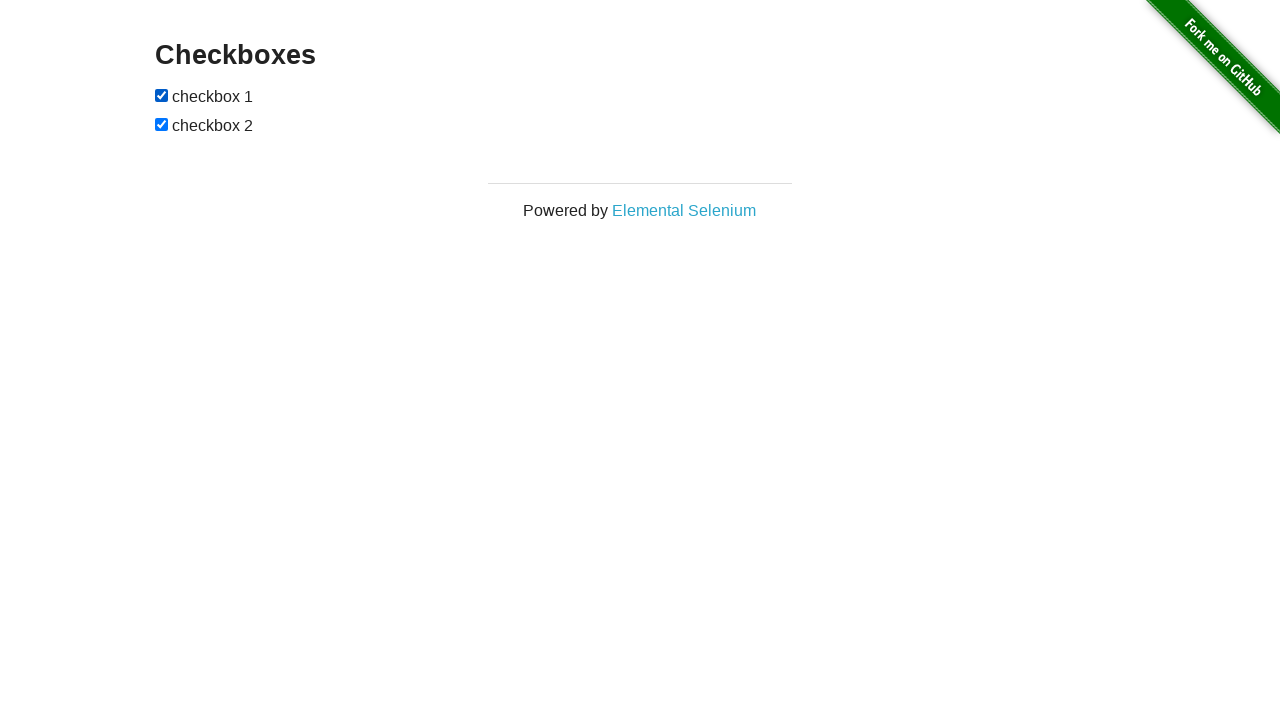

Clicked second checkbox to deselect it at (162, 124) on (//input[@type='checkbox'])[2]
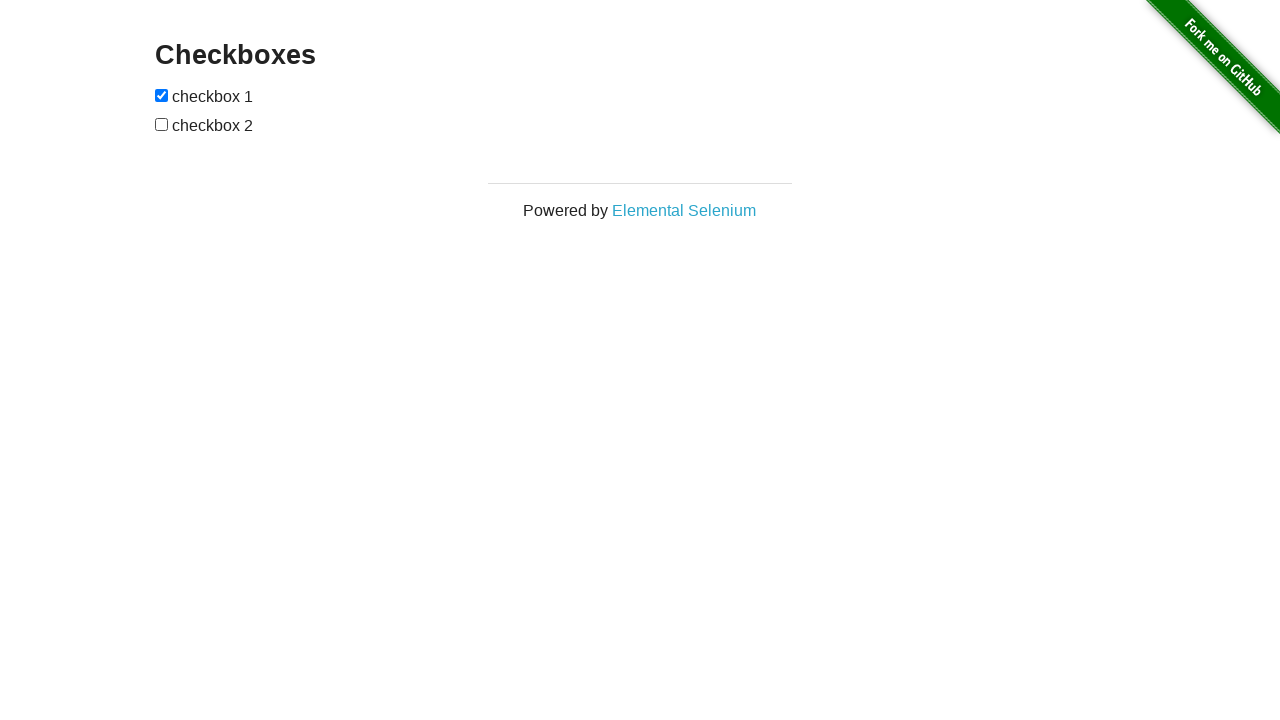

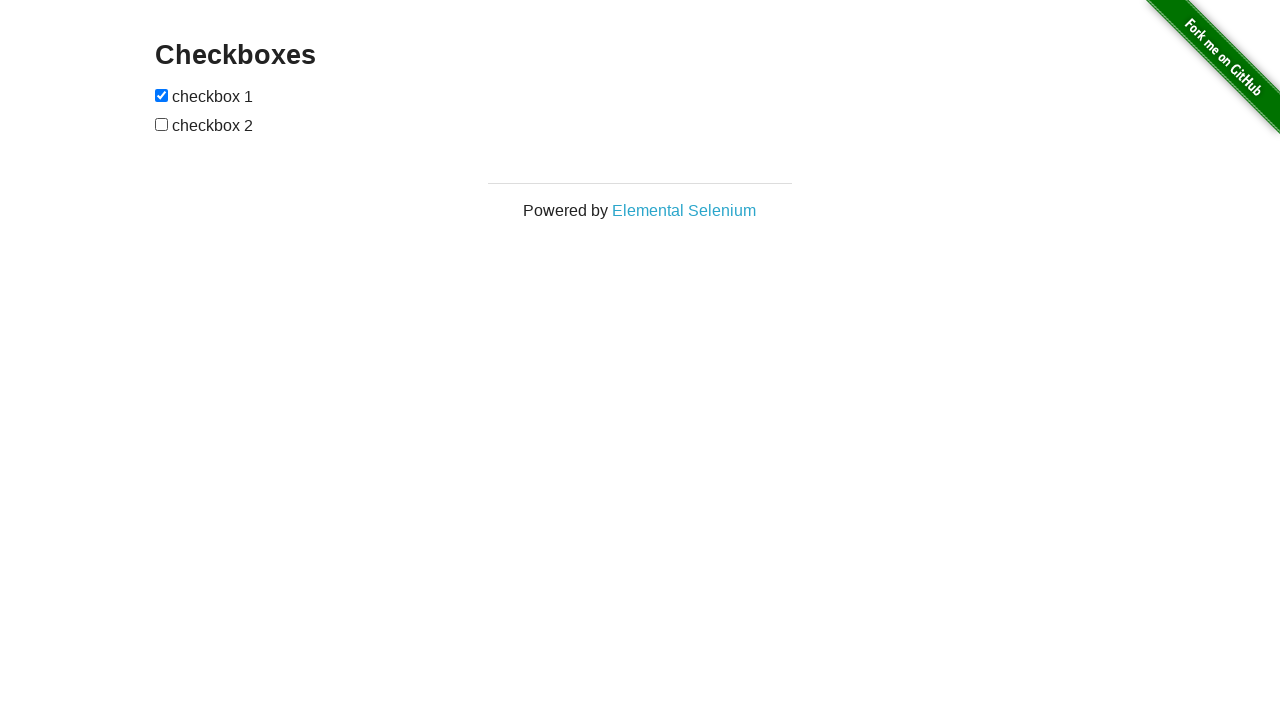